Navigates to JDI Framework test page and verifies the page title is "Index Page"

Starting URL: https://jdi-framework.github.io/tests

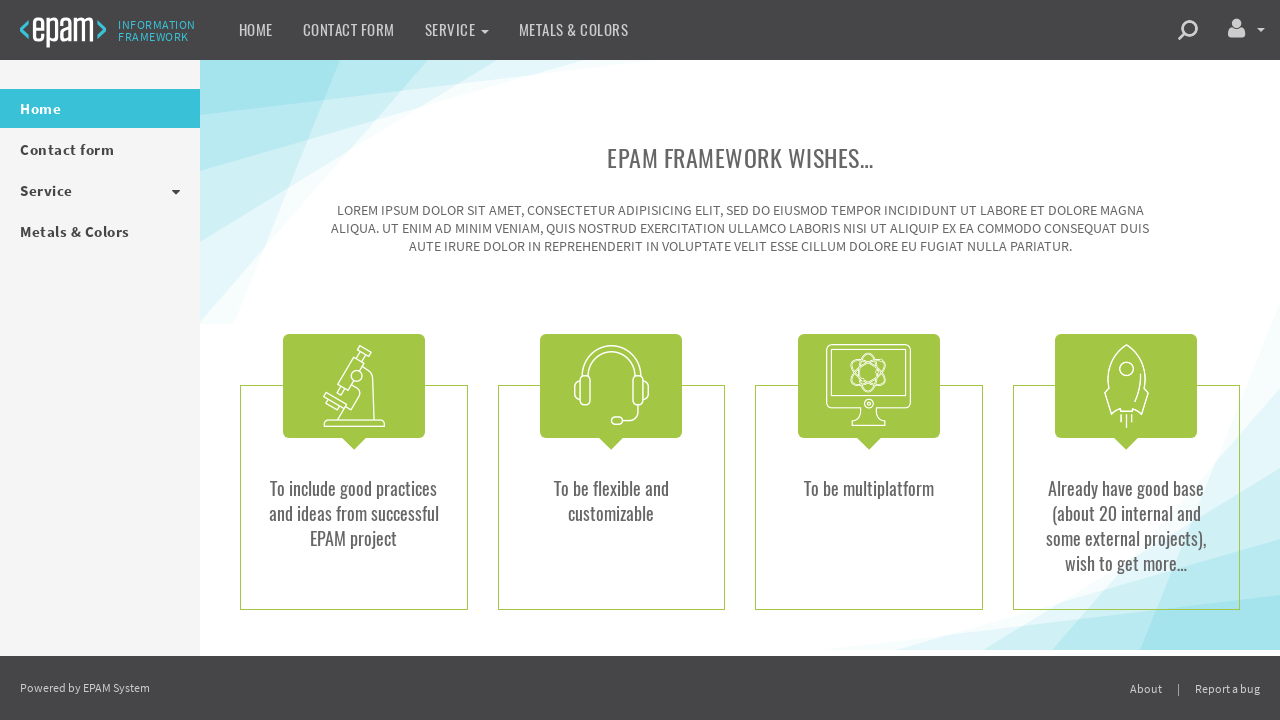

Navigated to JDI Framework test page at https://jdi-framework.github.io/tests
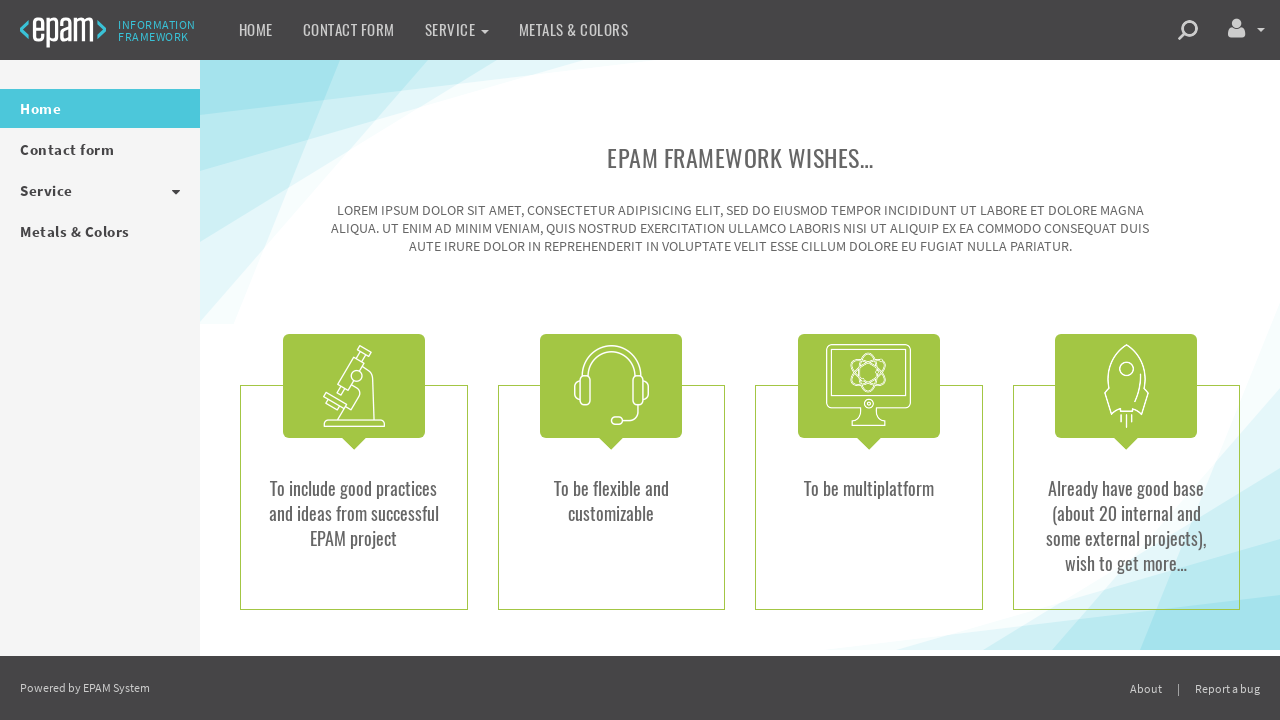

Verified page title is 'Index Page'
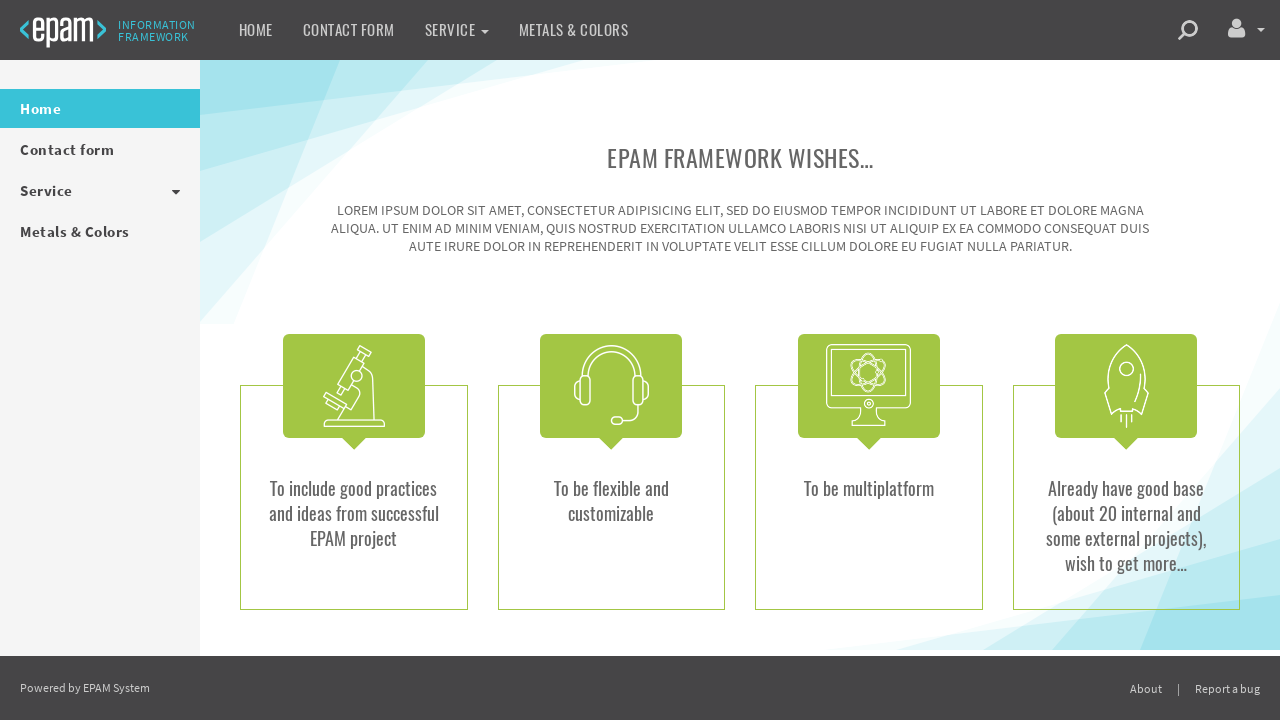

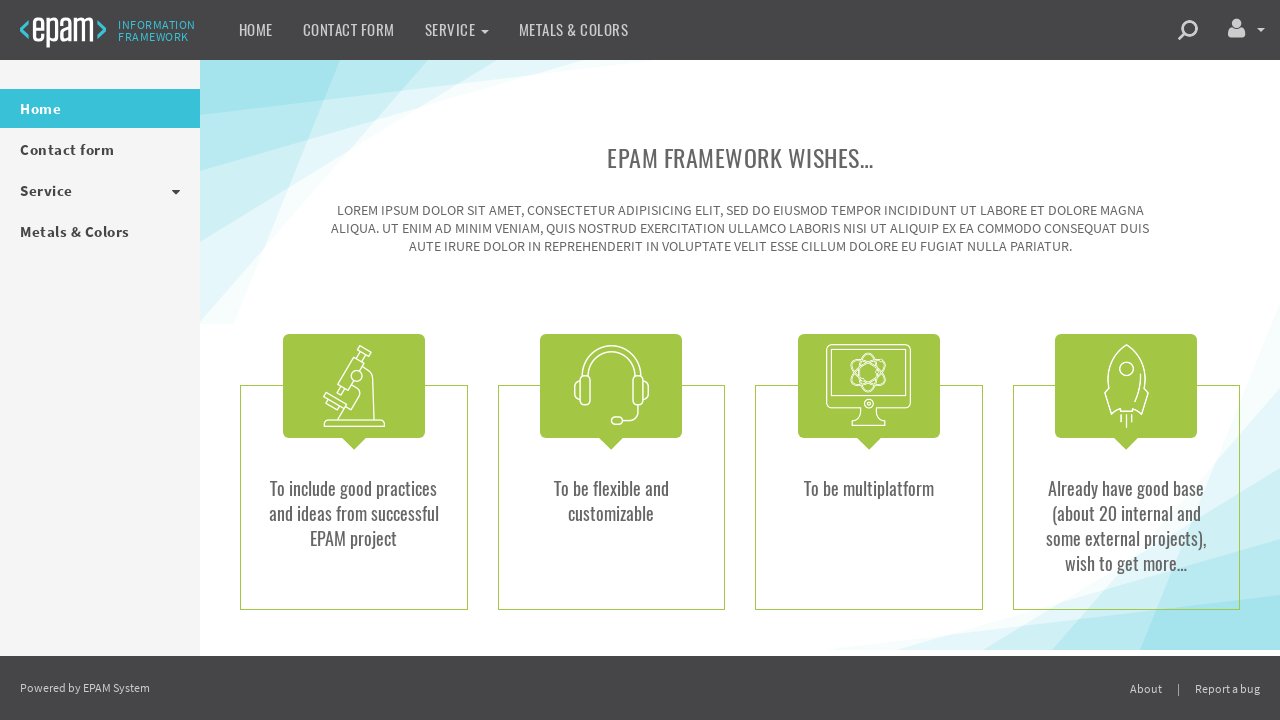